Tests page scrolling functionality by scrolling down the page using Page Down and Arrow Down keys, then scrolling back up using Page Up and Arrow Up keys

Starting URL: https://techproeducation.com

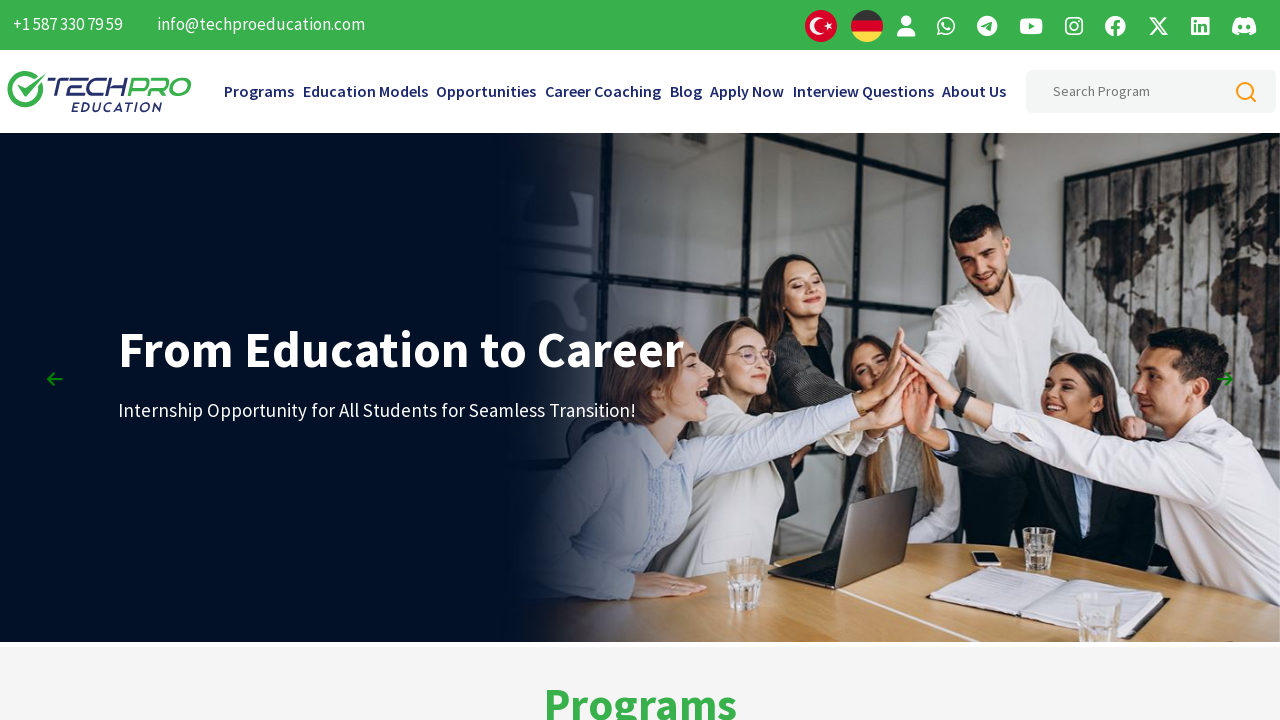

Pressed Page Down key to scroll down page (1st time)
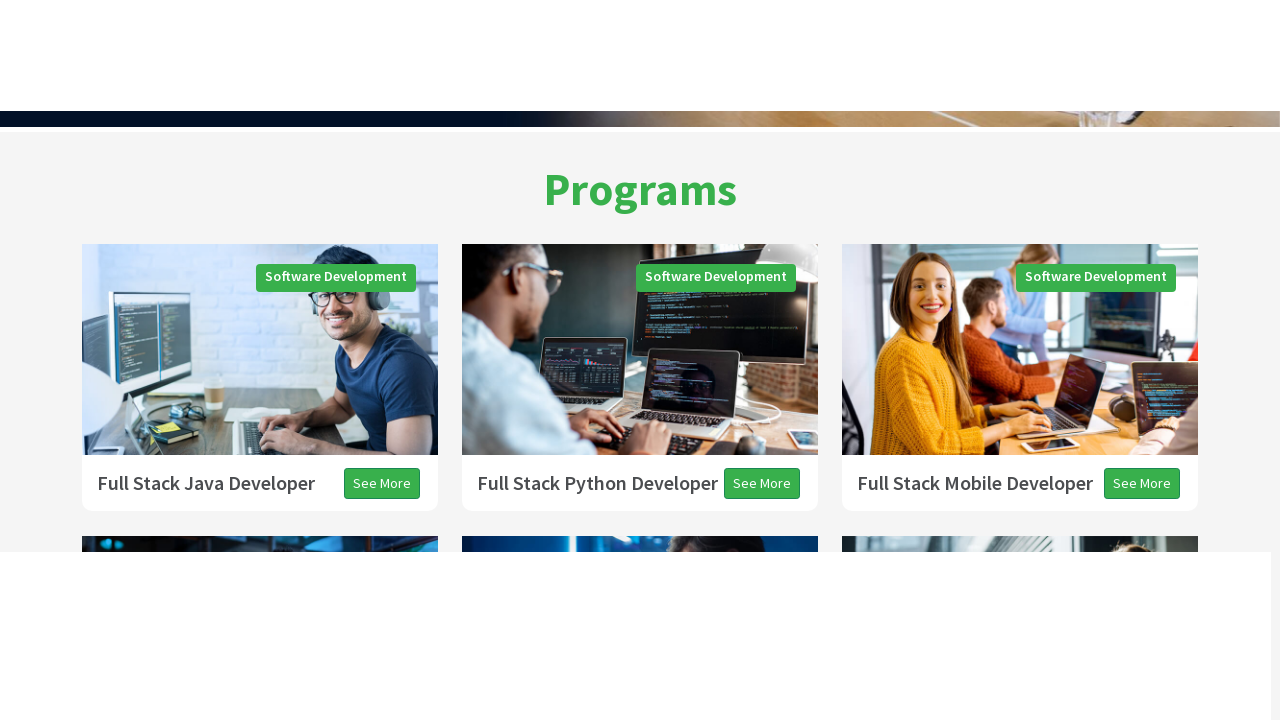

Pressed Page Down key to scroll down page (2nd time)
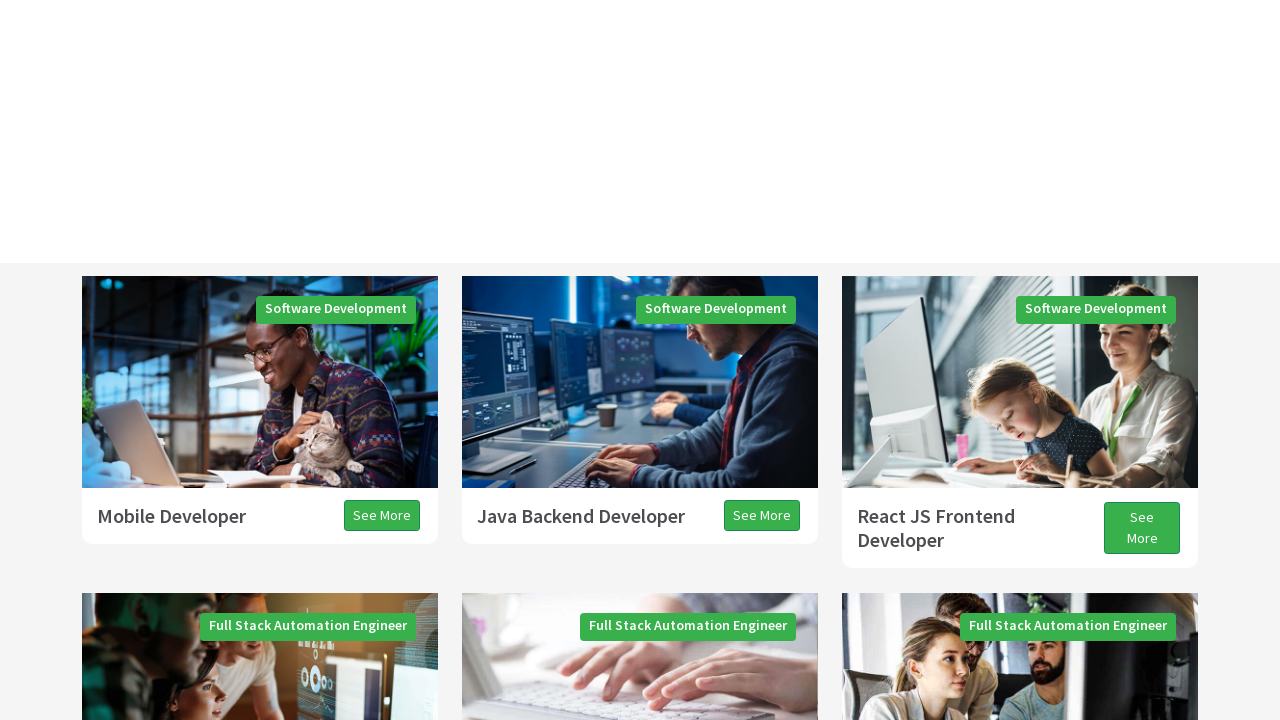

Pressed Page Down key to scroll down page (3rd time)
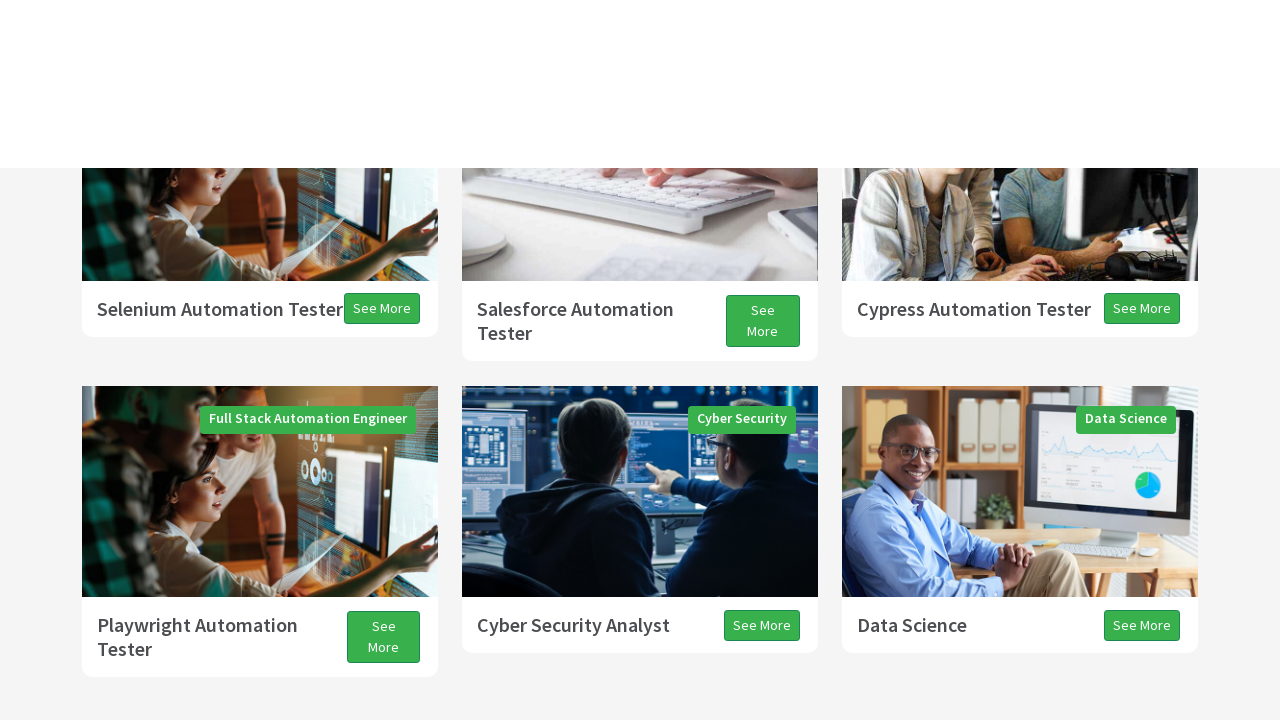

Pressed Arrow Down key to scroll down by smaller amount
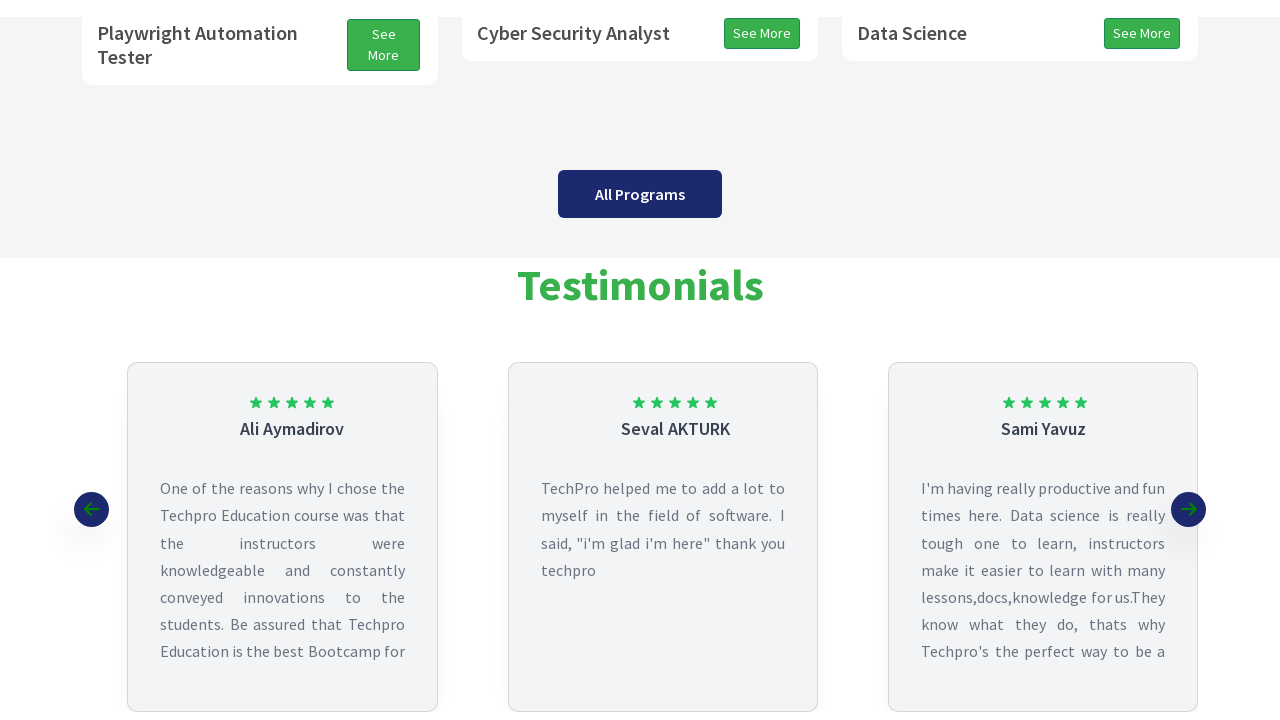

Pressed Page Up key to scroll back up page
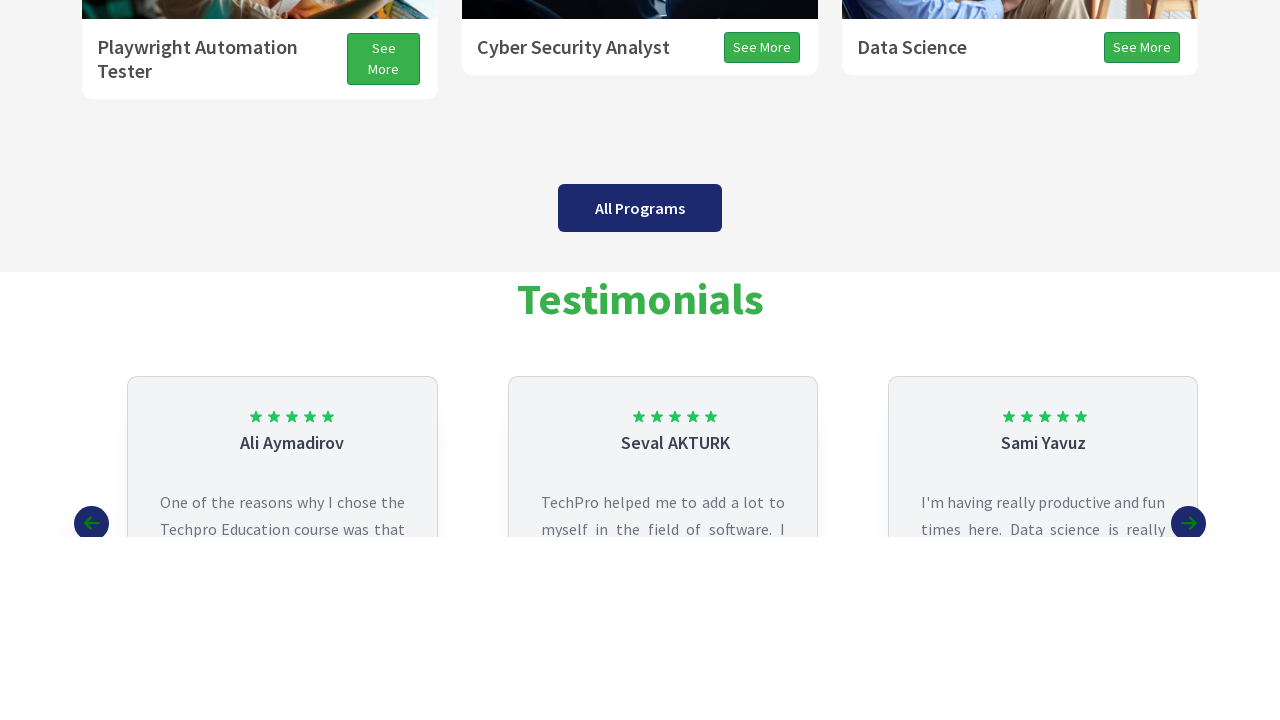

Pressed Arrow Up key to scroll up by smaller amount
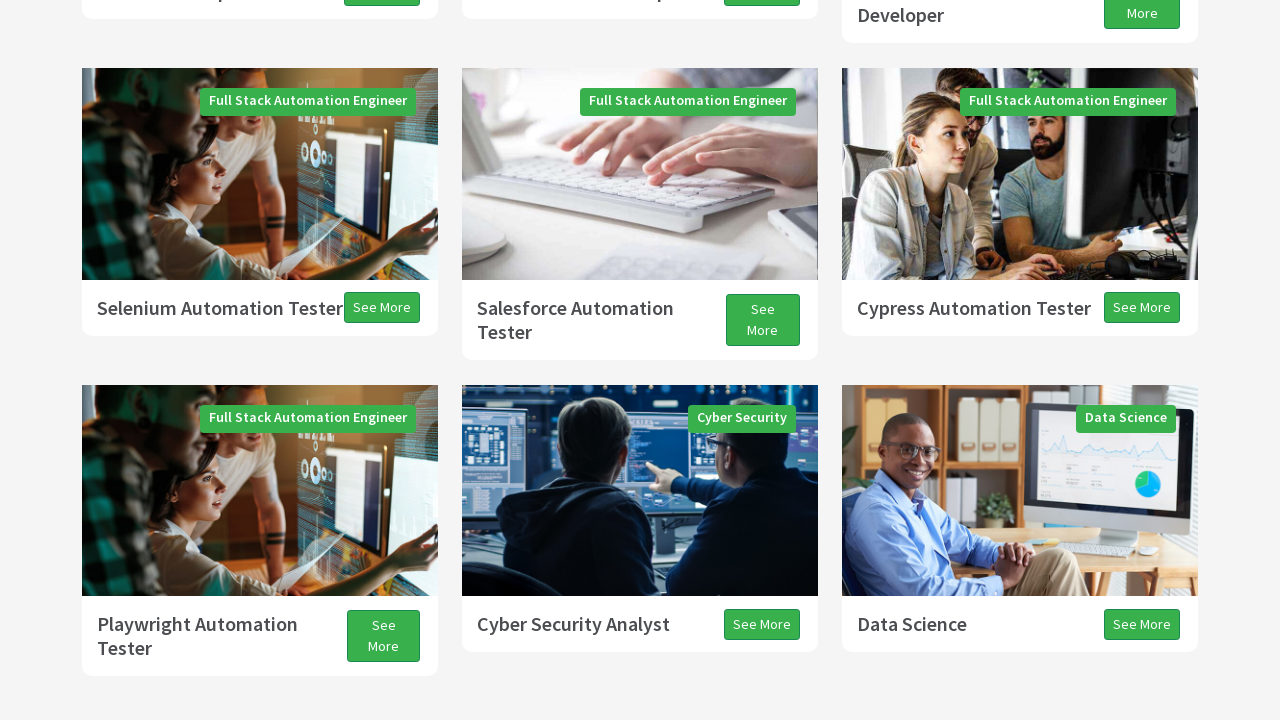

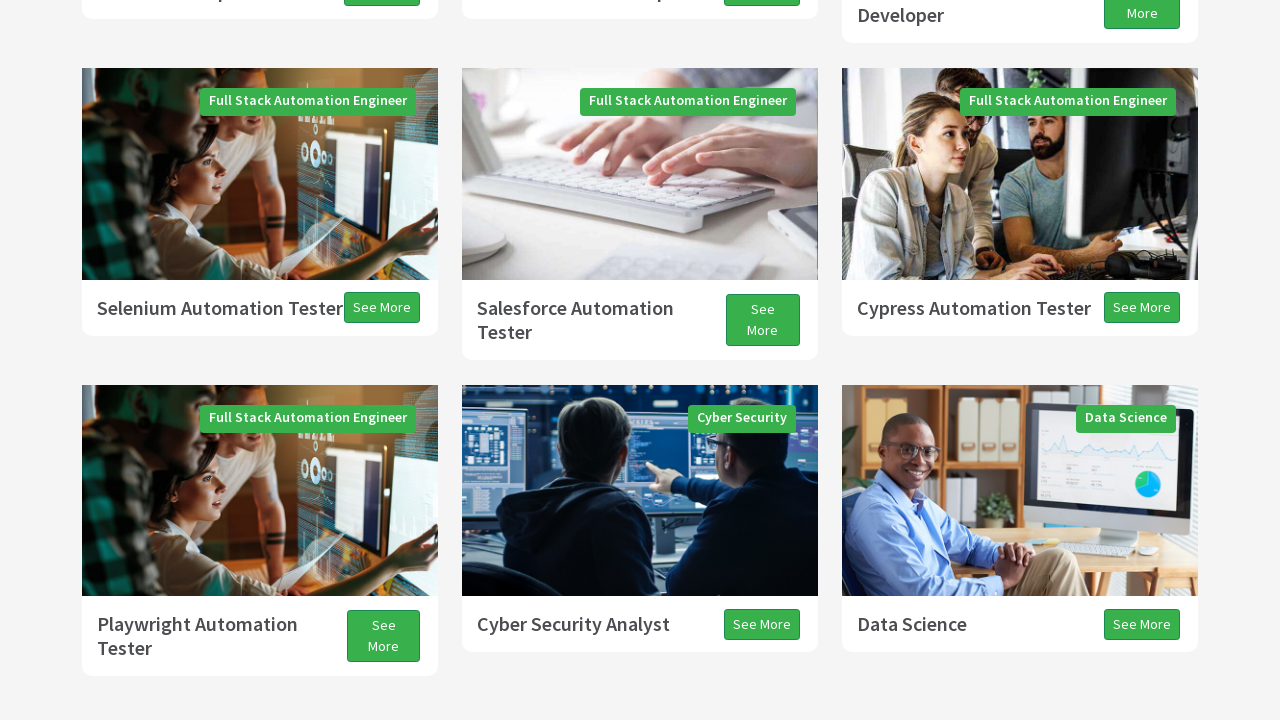